Tests dynamic loading functionality by clicking a start button and waiting for dynamically loaded content to appear

Starting URL: https://the-internet.herokuapp.com/dynamic_loading/1

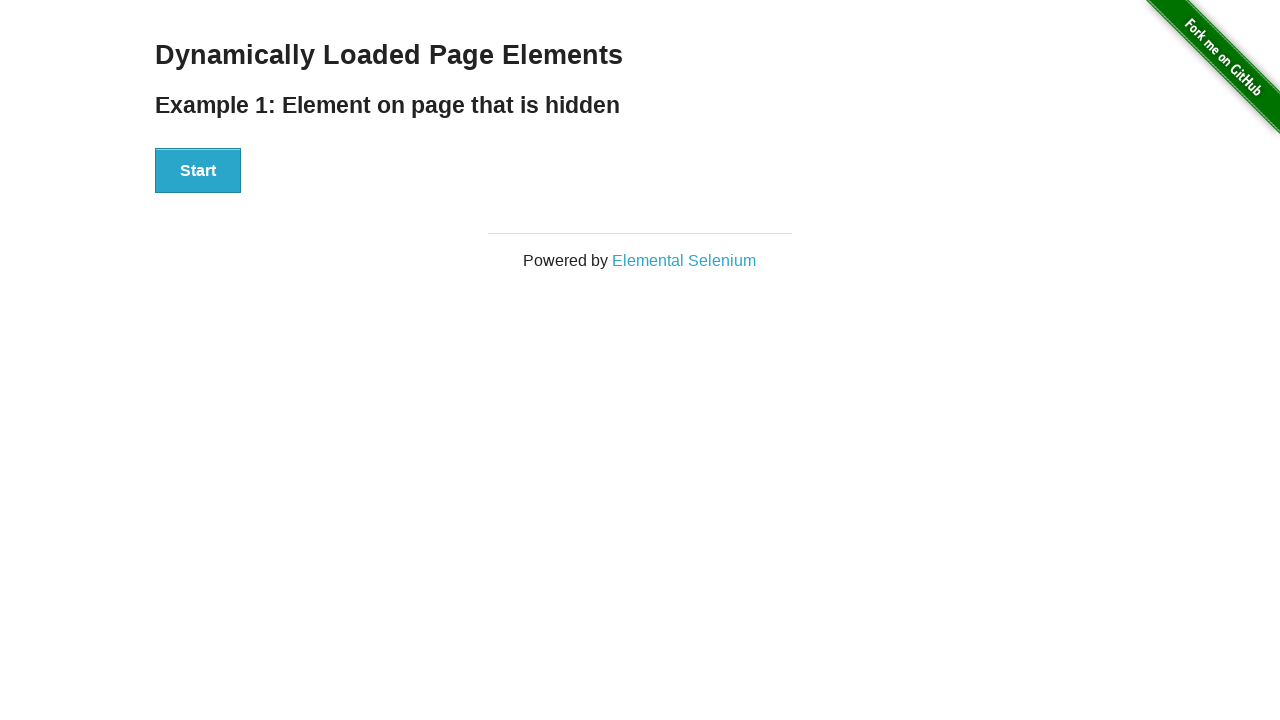

Clicked start button to trigger dynamic loading at (198, 171) on #start button
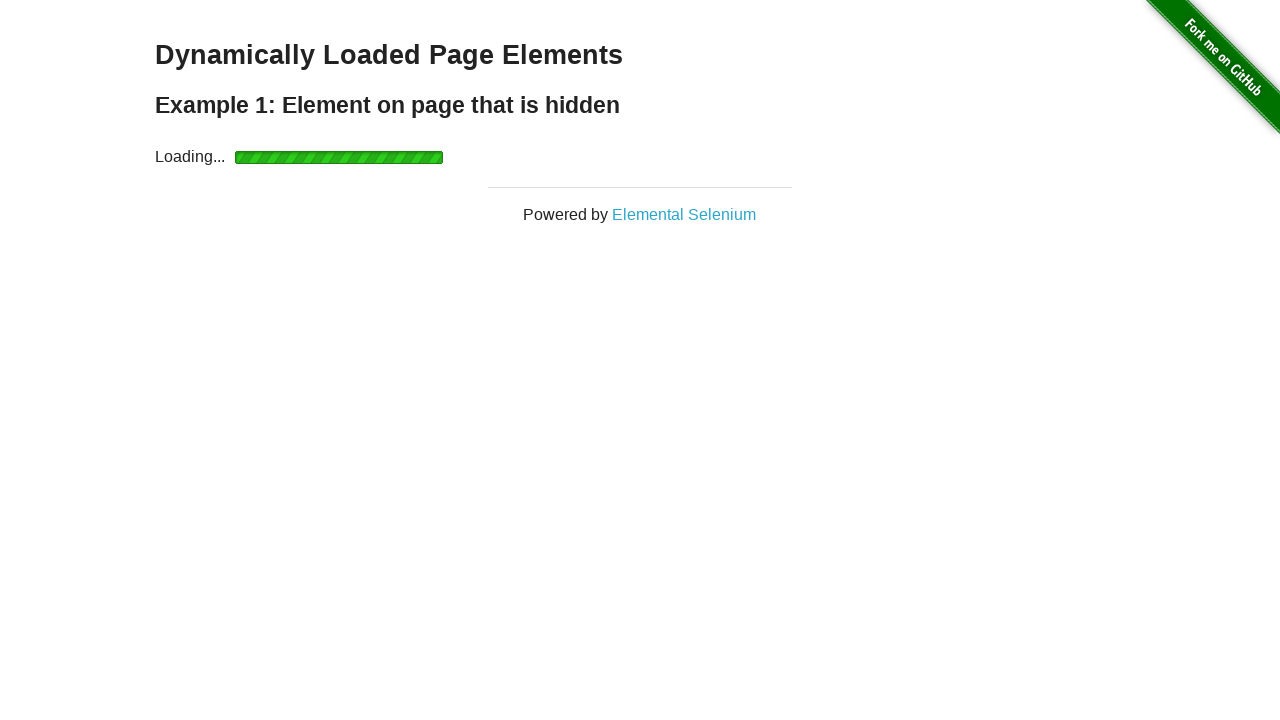

Dynamically loaded content appeared - finish section is now visible
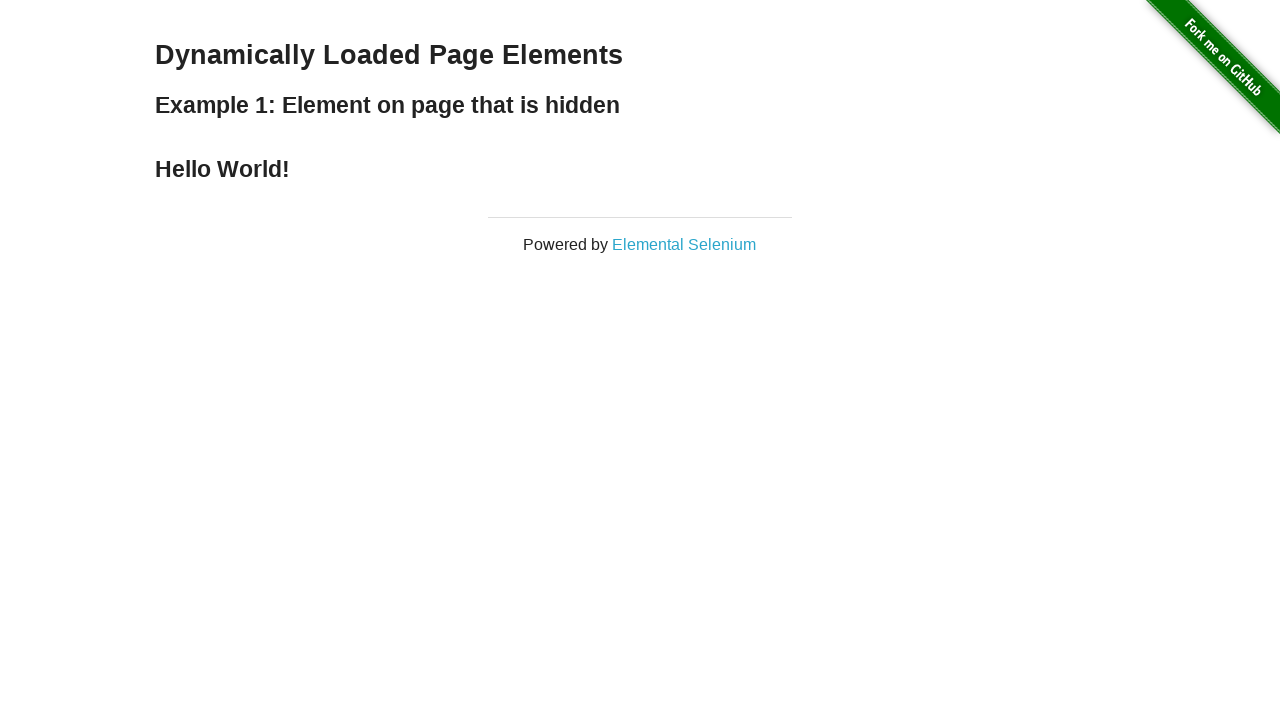

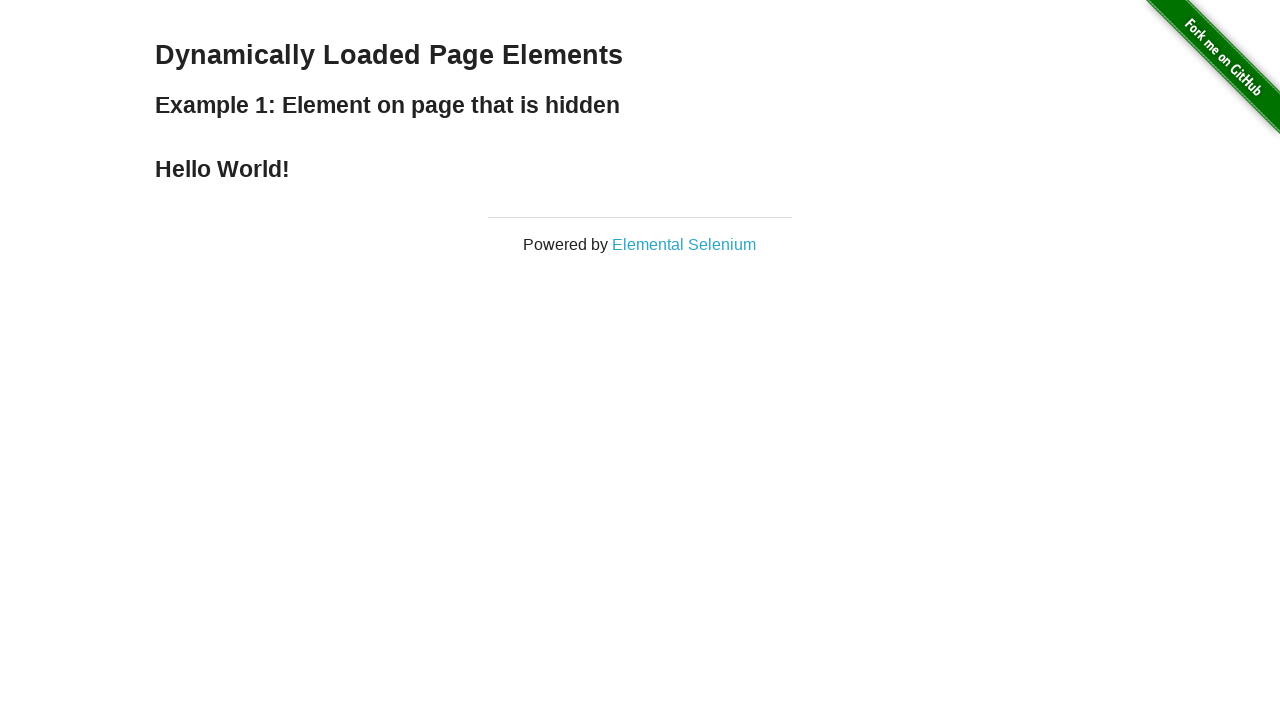